Tests JavaScript prompt alert functionality by triggering a prompt, entering text, dismissing it, and validating the result message

Starting URL: https://the-internet.herokuapp.com/javascript_alerts

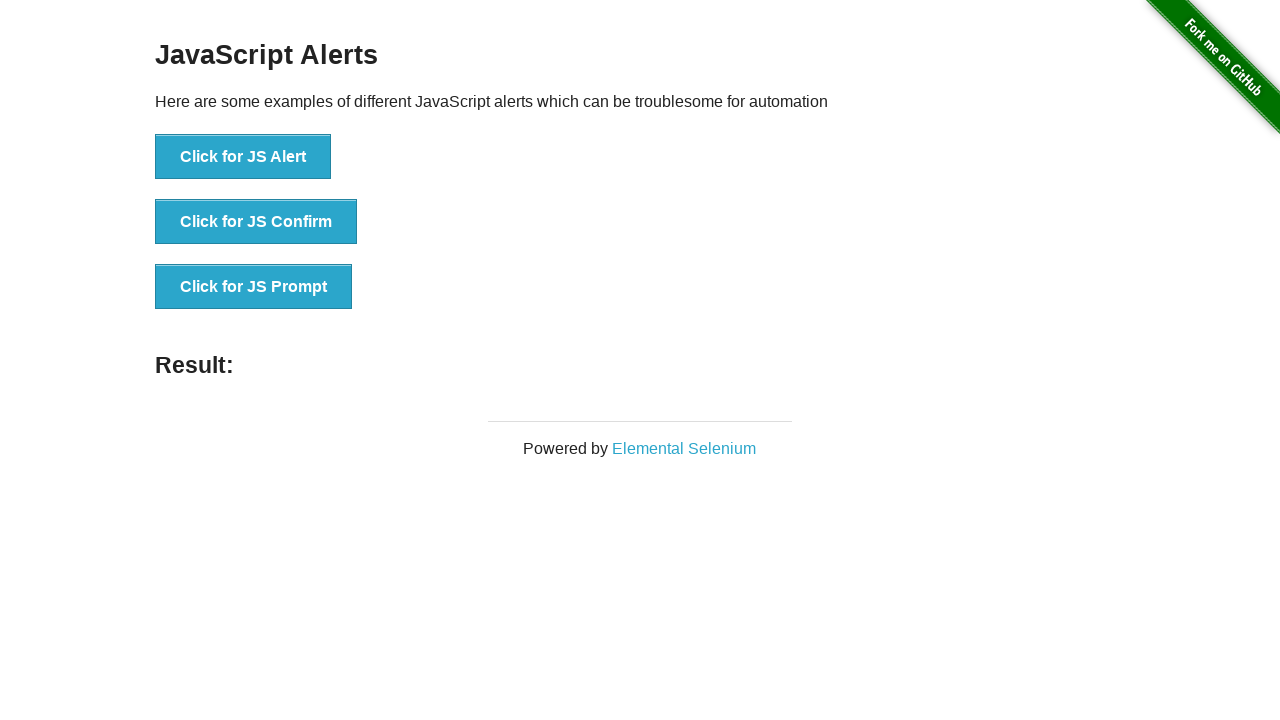

Clicked 'Click for JS Prompt' button to trigger JavaScript prompt alert at (254, 287) on xpath=//button[normalize-space()='Click for JS Prompt']
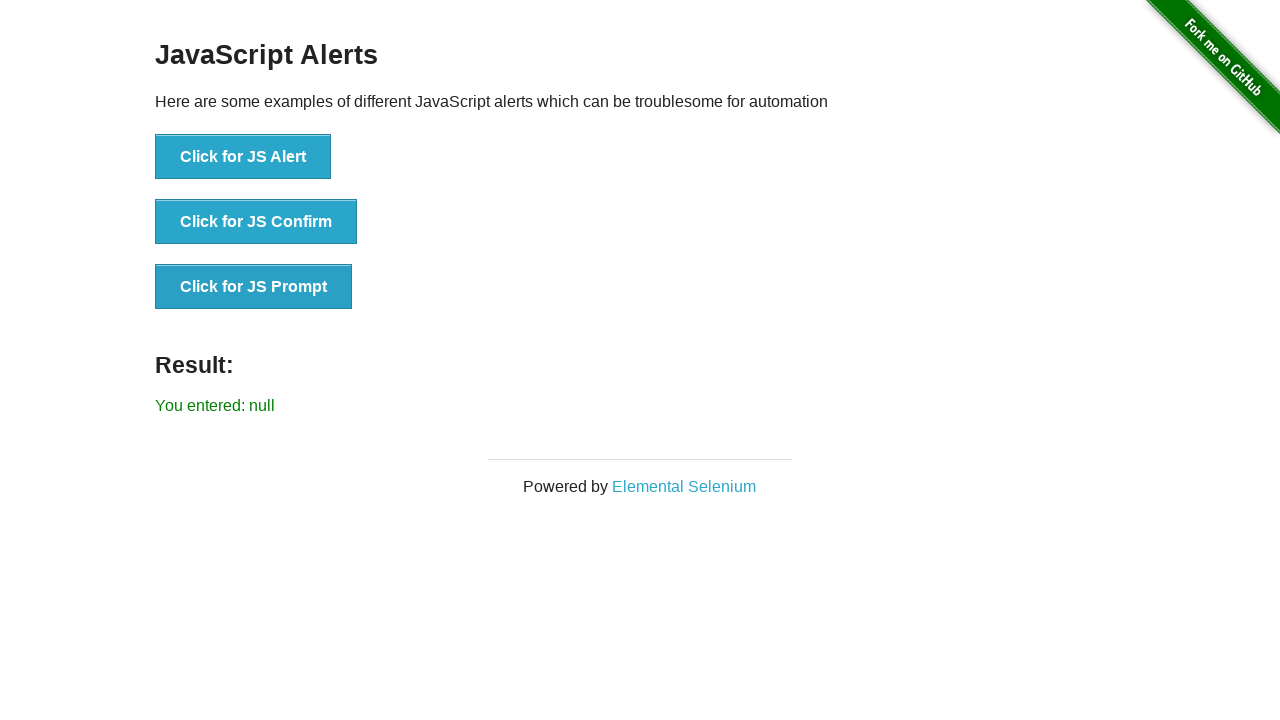

Set up dialog handler to dismiss prompt alerts
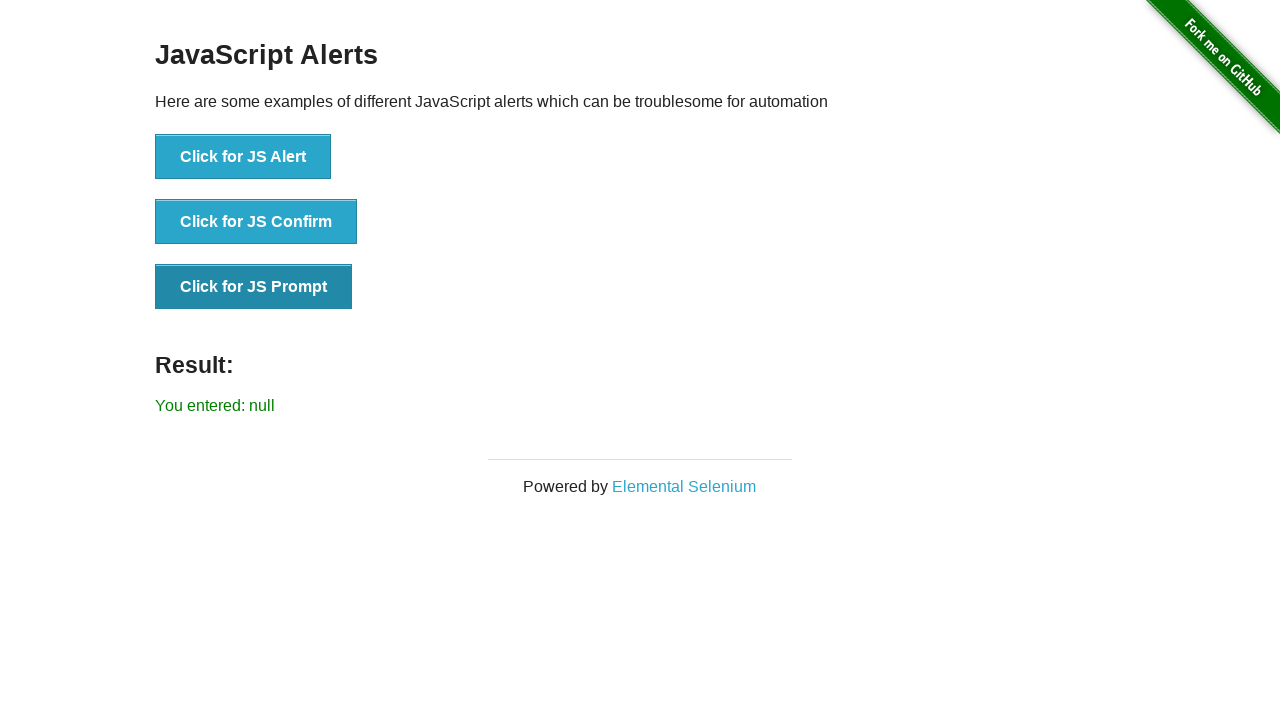

Evaluated JavaScript prompt function
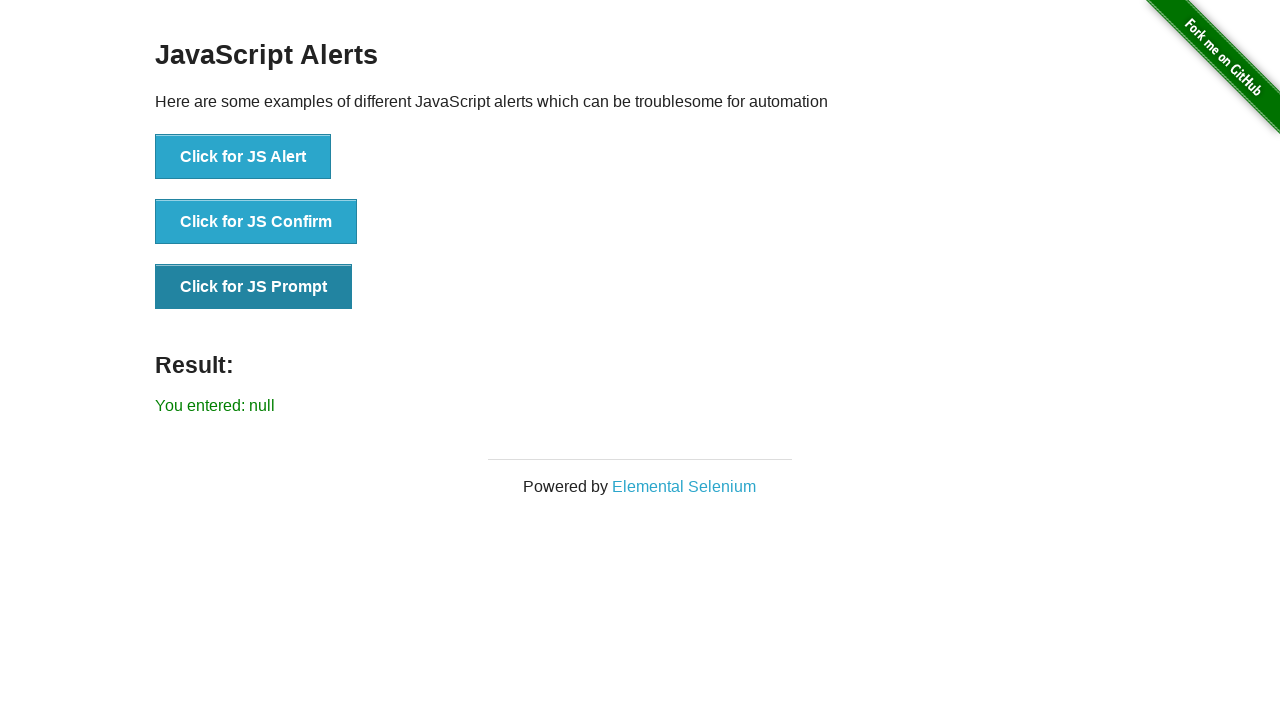

Set up one-time dialog handler to dismiss the prompt
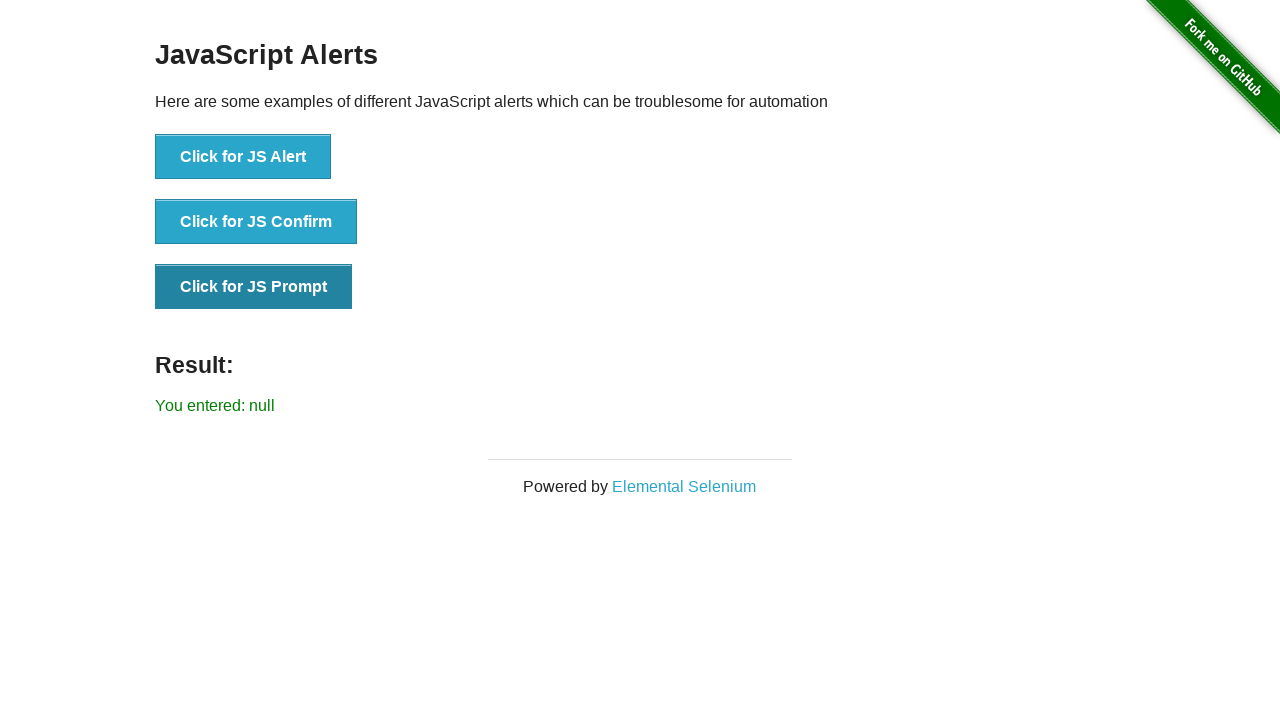

Clicked 'Click for JS Prompt' button again with dialog handler ready at (254, 287) on xpath=//button[normalize-space()='Click for JS Prompt']
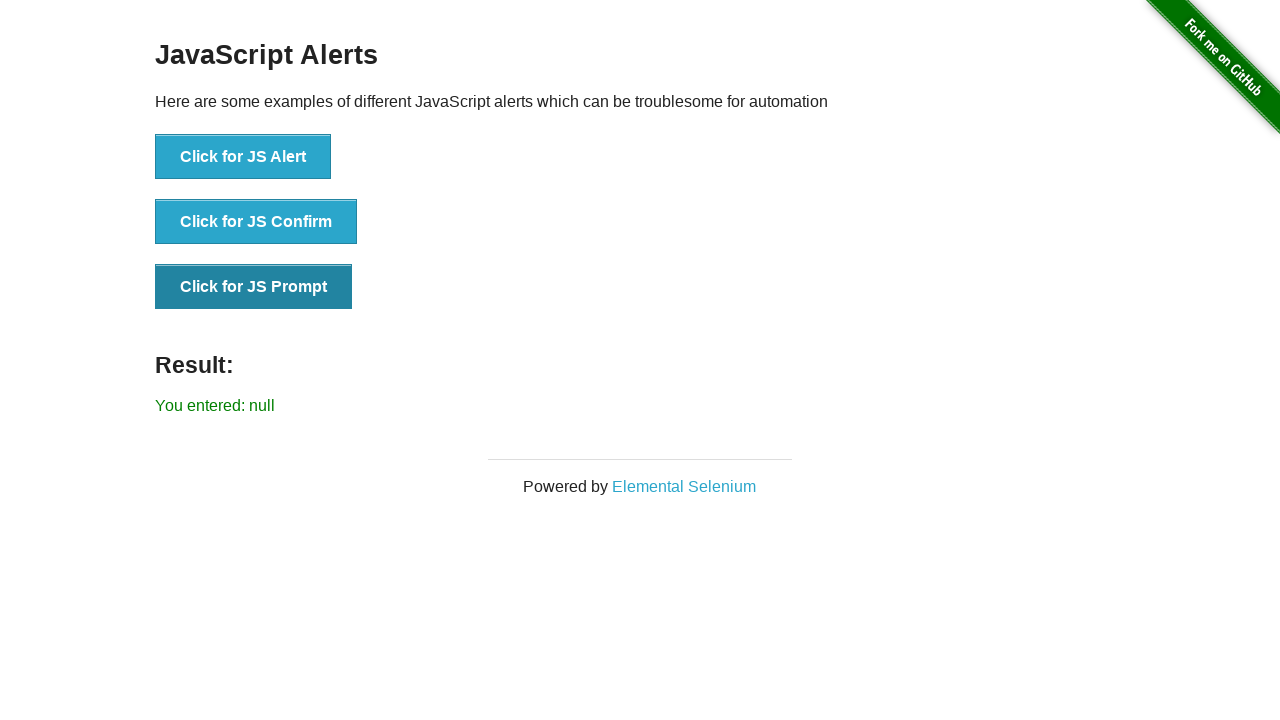

Retrieved result text: 'You entered: null'
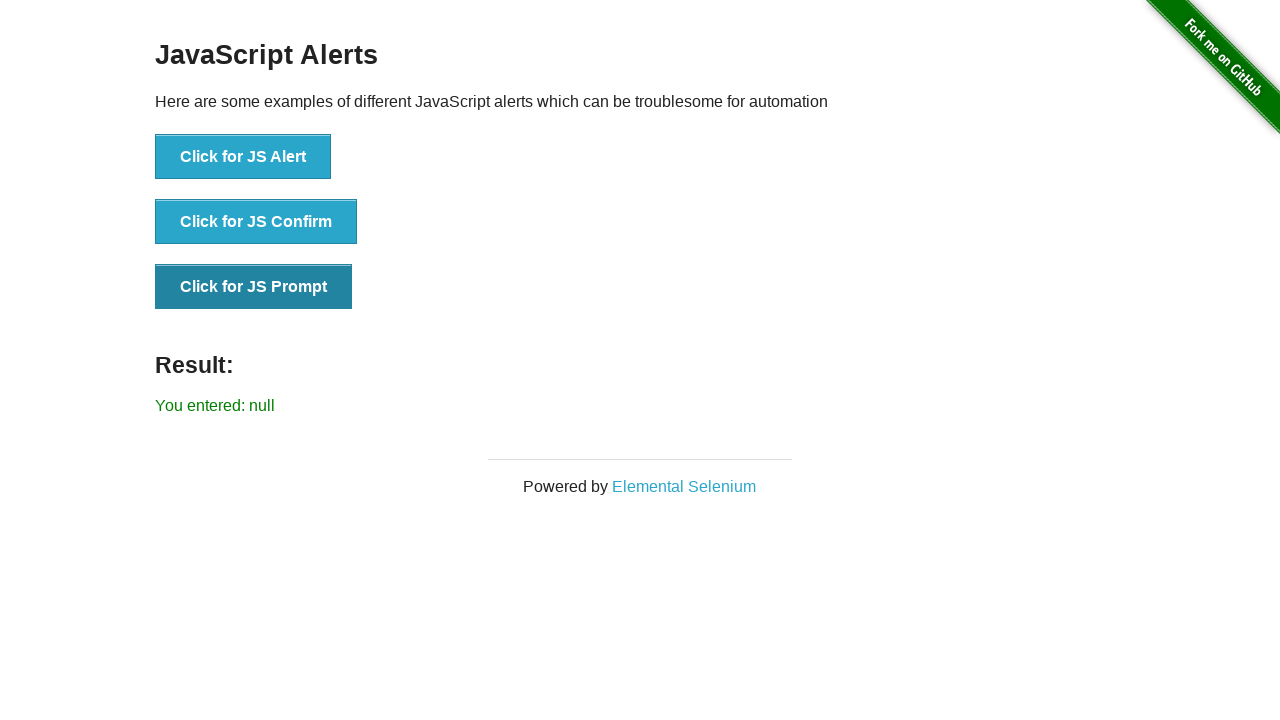

Verified that result text equals 'You entered: null' after dismissing prompt
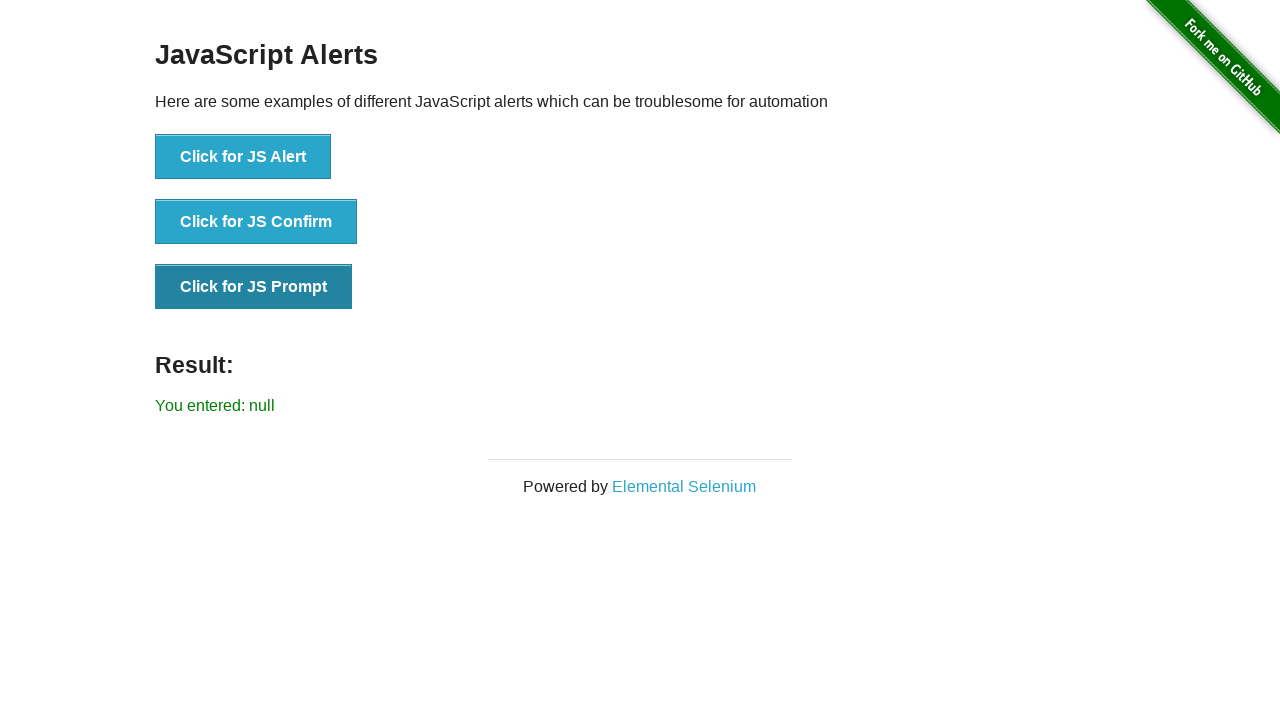

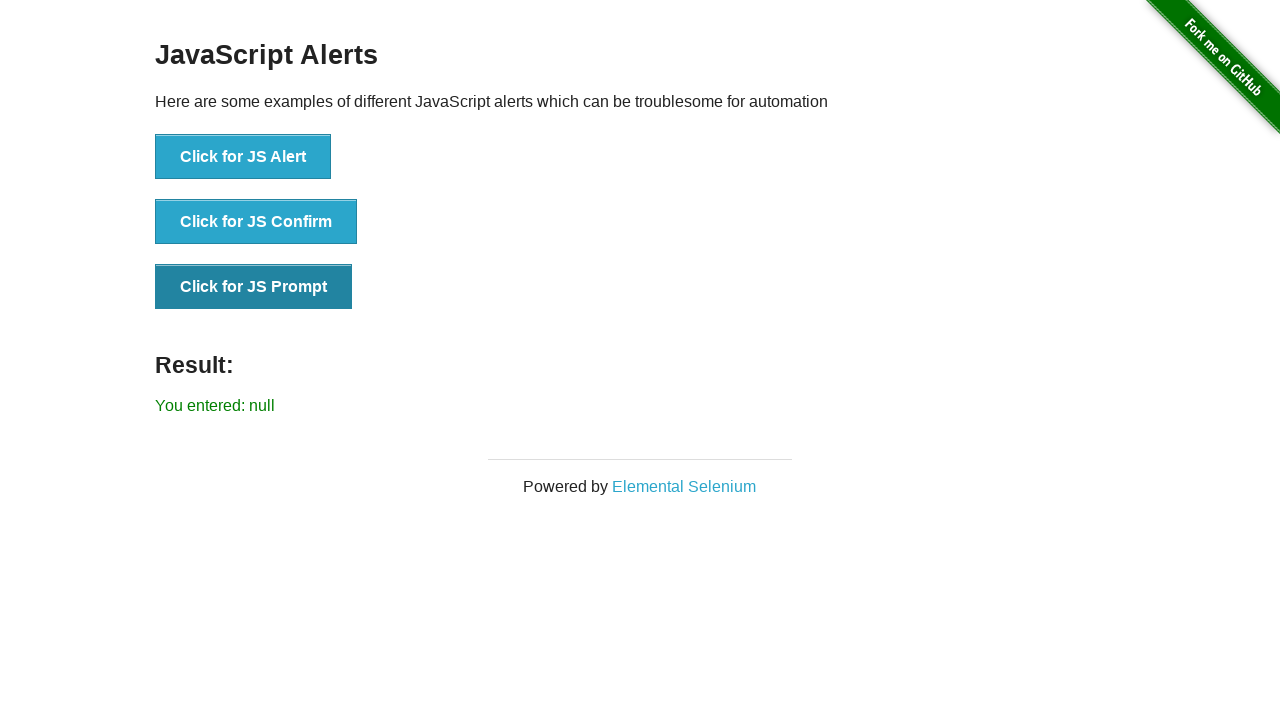